Tests window handling functionality by clicking a button to open a new browser window, switching to it, and then closing it

Starting URL: https://demo.automationtesting.in/Windows.html

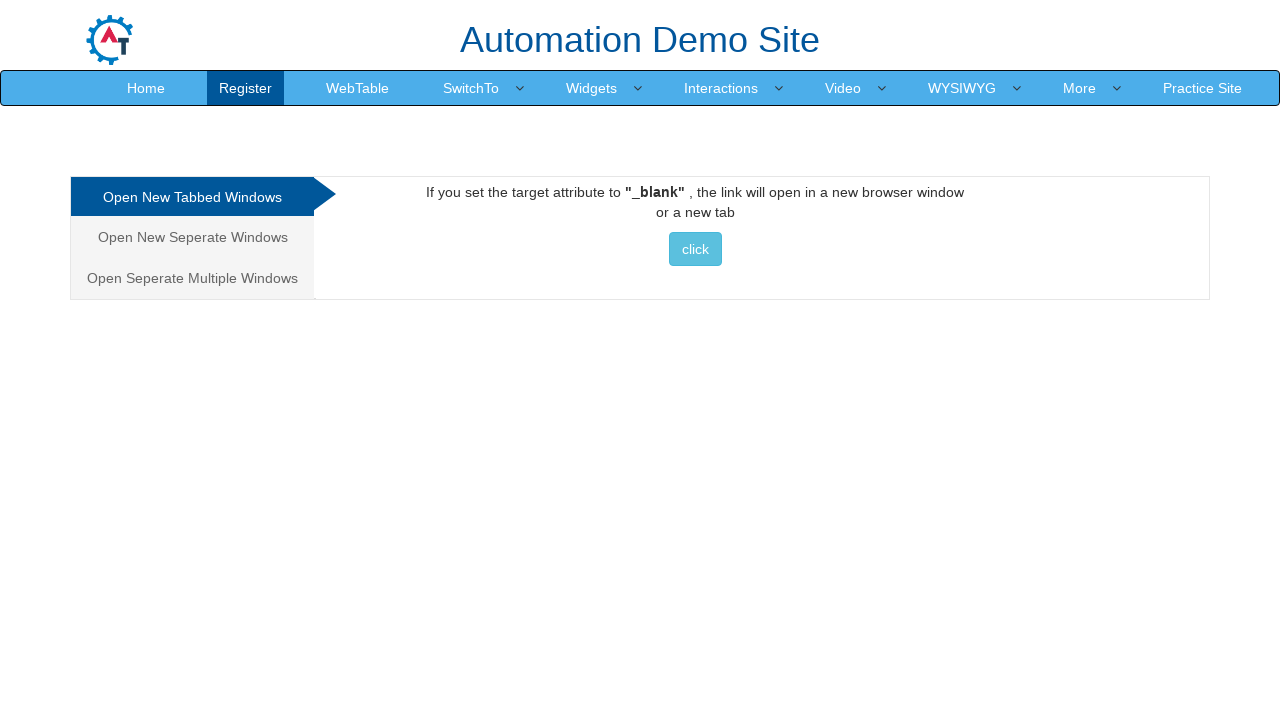

Clicked button to open new browser window at (695, 249) on xpath=//*[@id="Tabbed"]/a/button
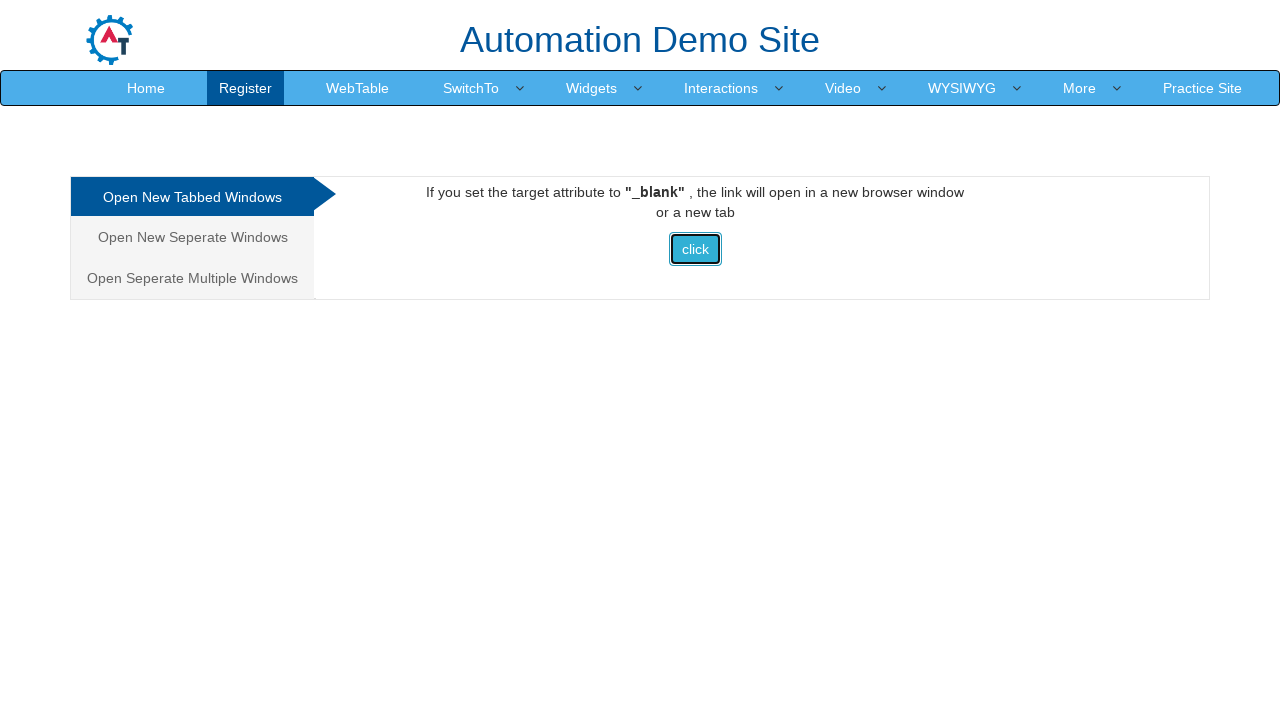

Switched to newly opened popup window
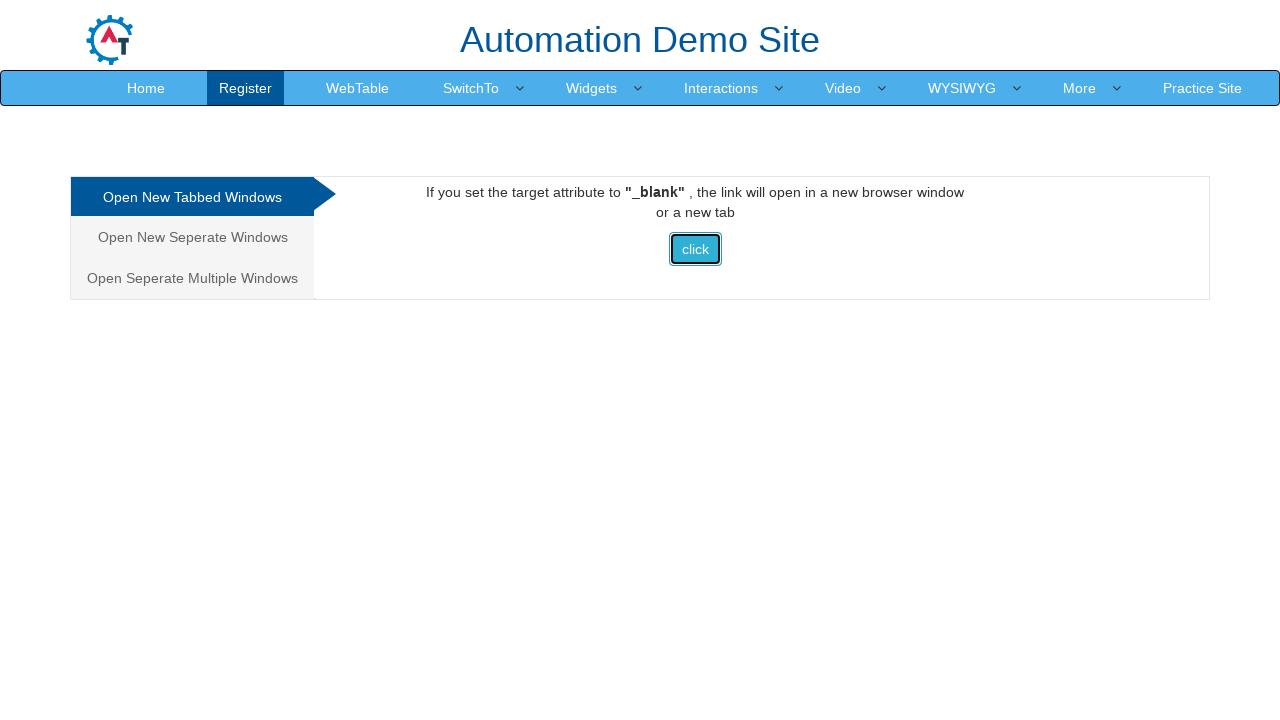

Waited for new page to load completely
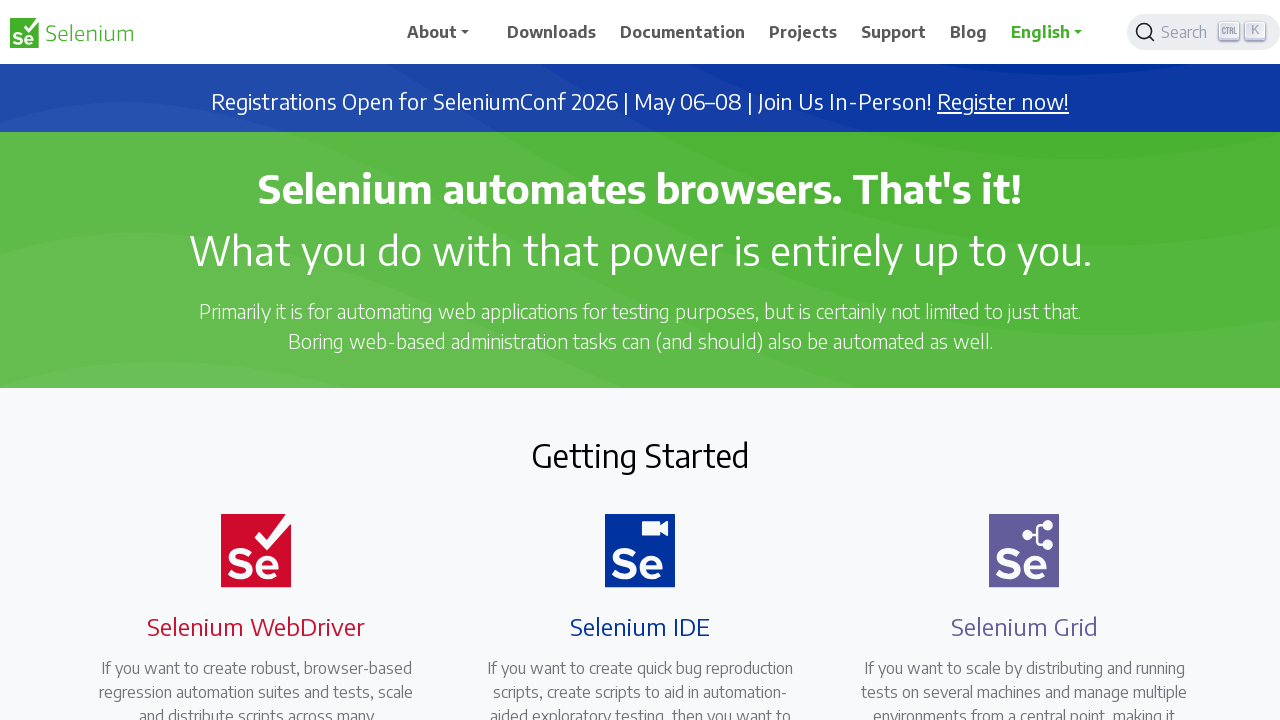

Closed the popup window
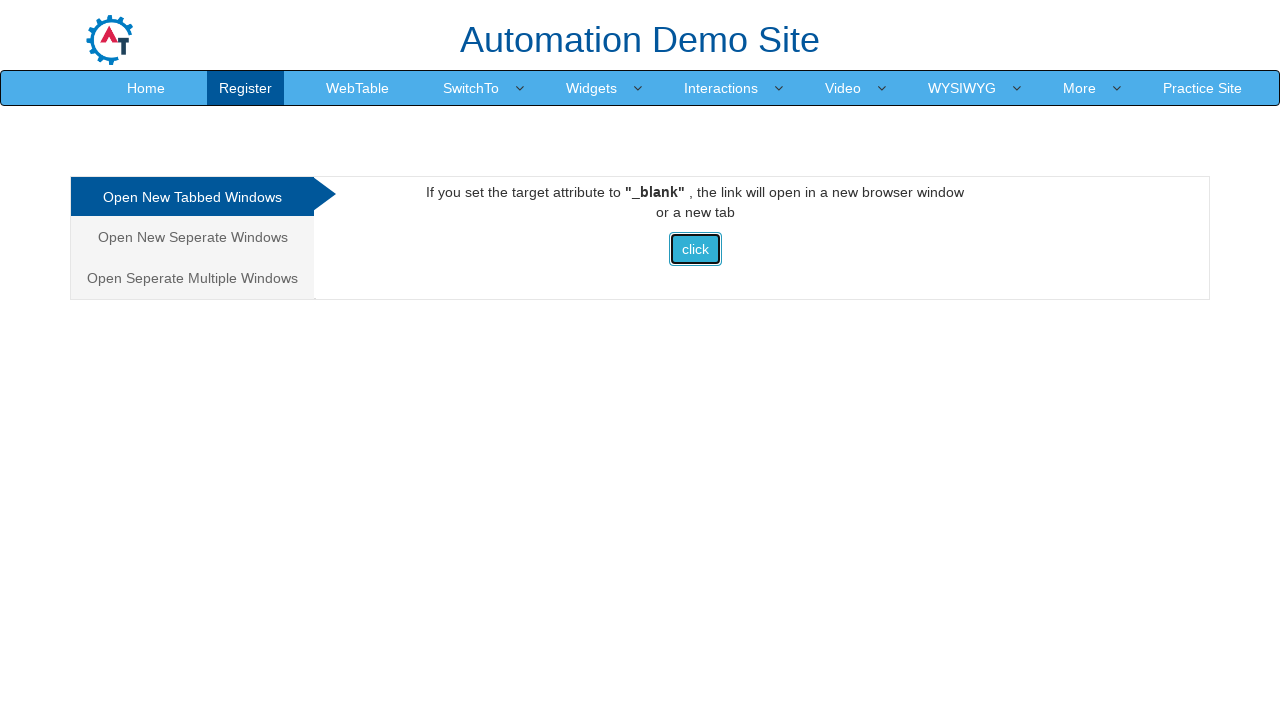

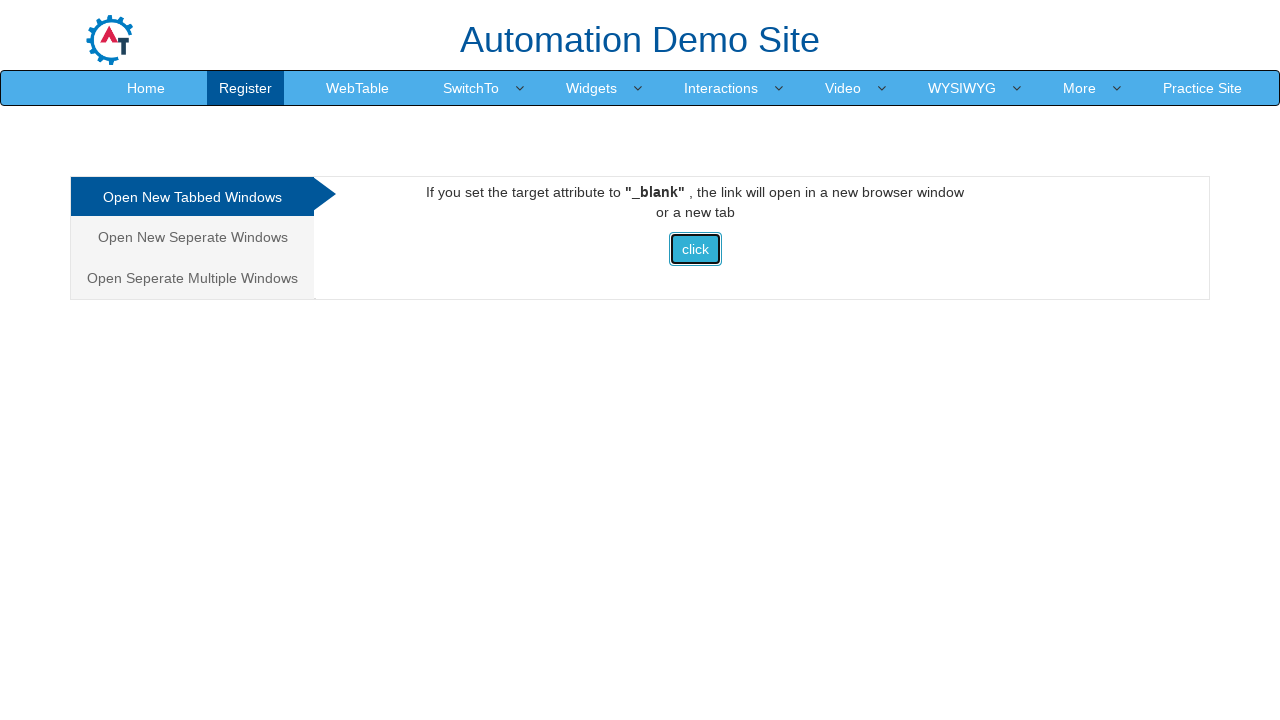